Tests clicking the second checkbox to uncheck it and verifies it becomes deselected

Starting URL: http://the-internet.herokuapp.com/checkboxes

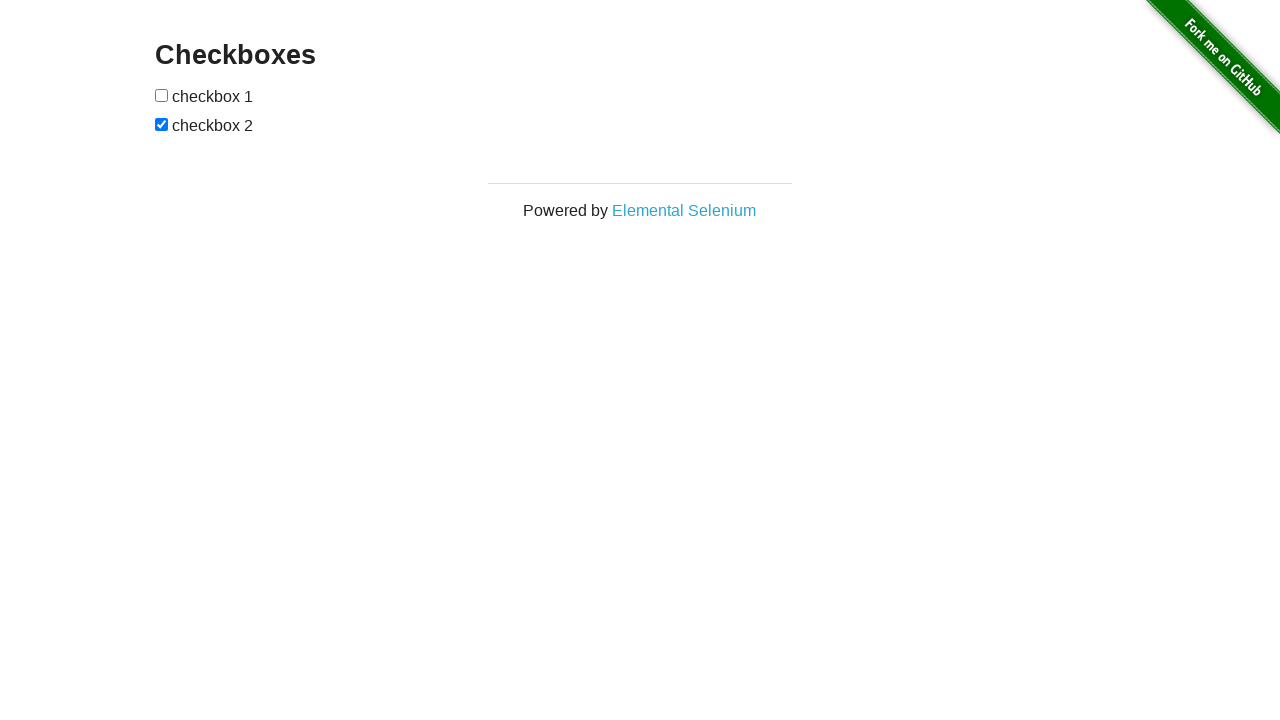

Located the second checkbox element
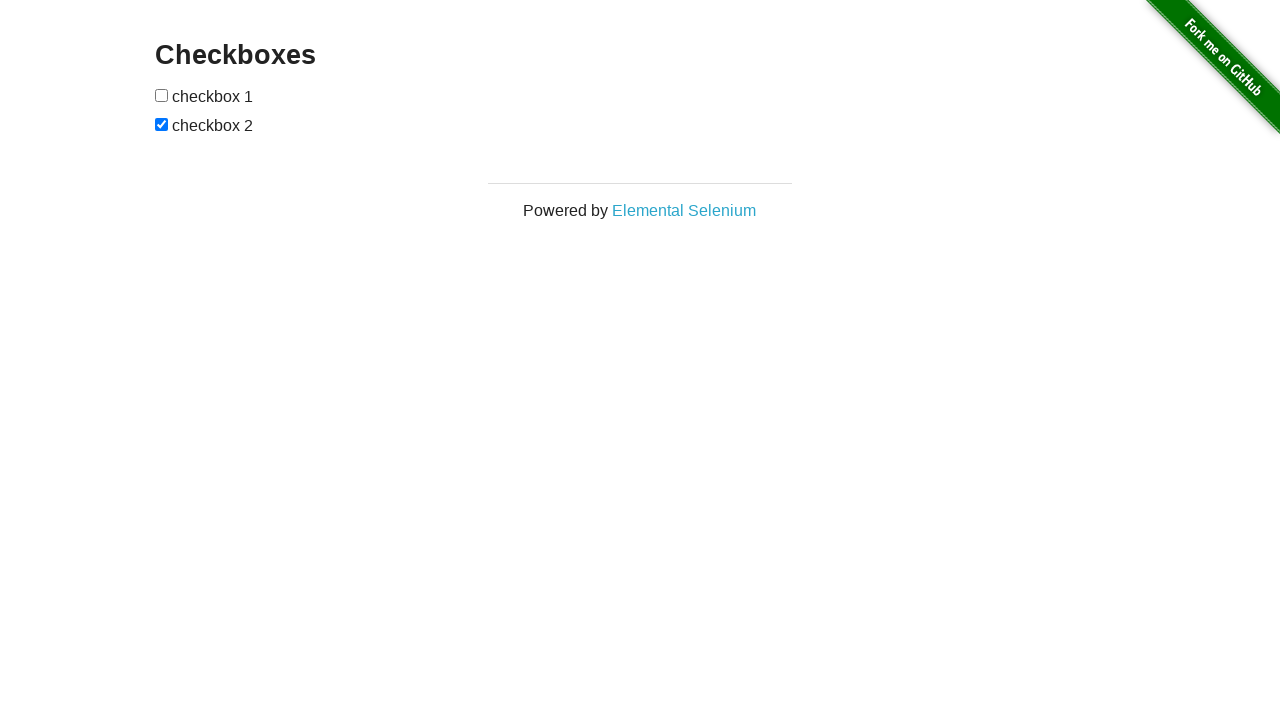

Clicked the second checkbox to uncheck it at (162, 124) on xpath=//*[@id='checkboxes']/*[@type='checkbox'][2]
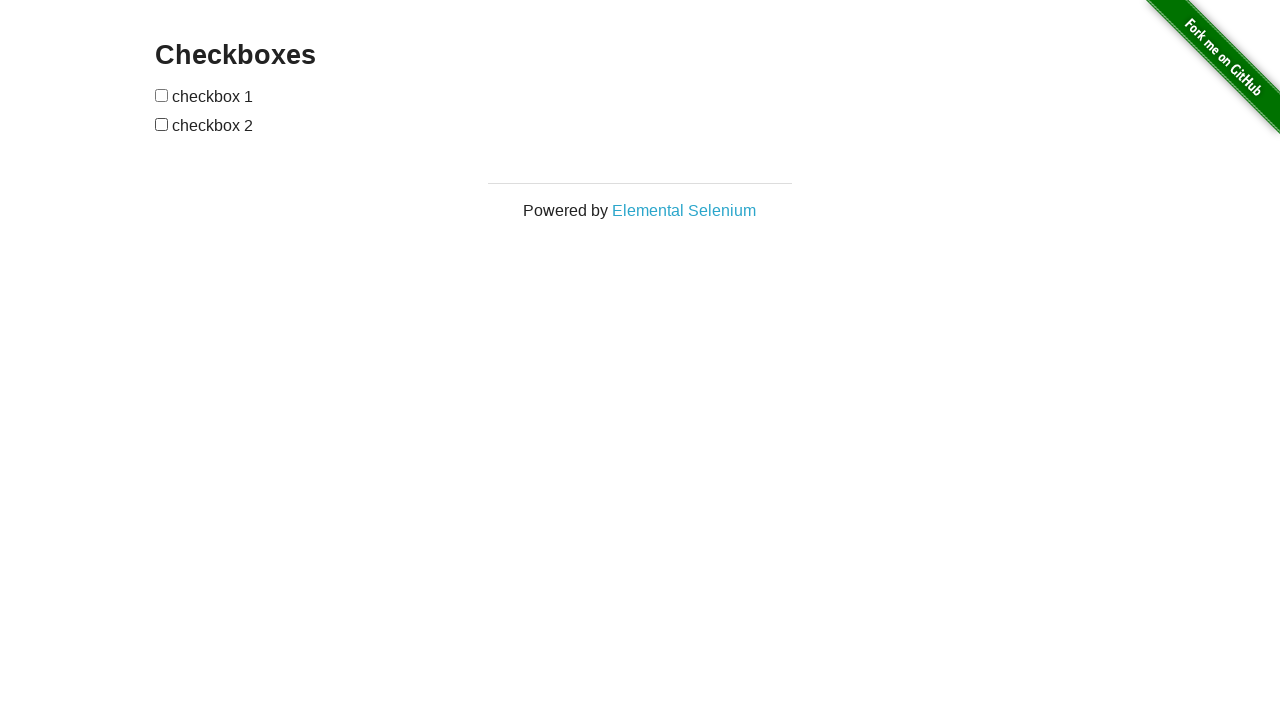

Verified that the second checkbox is now unchecked
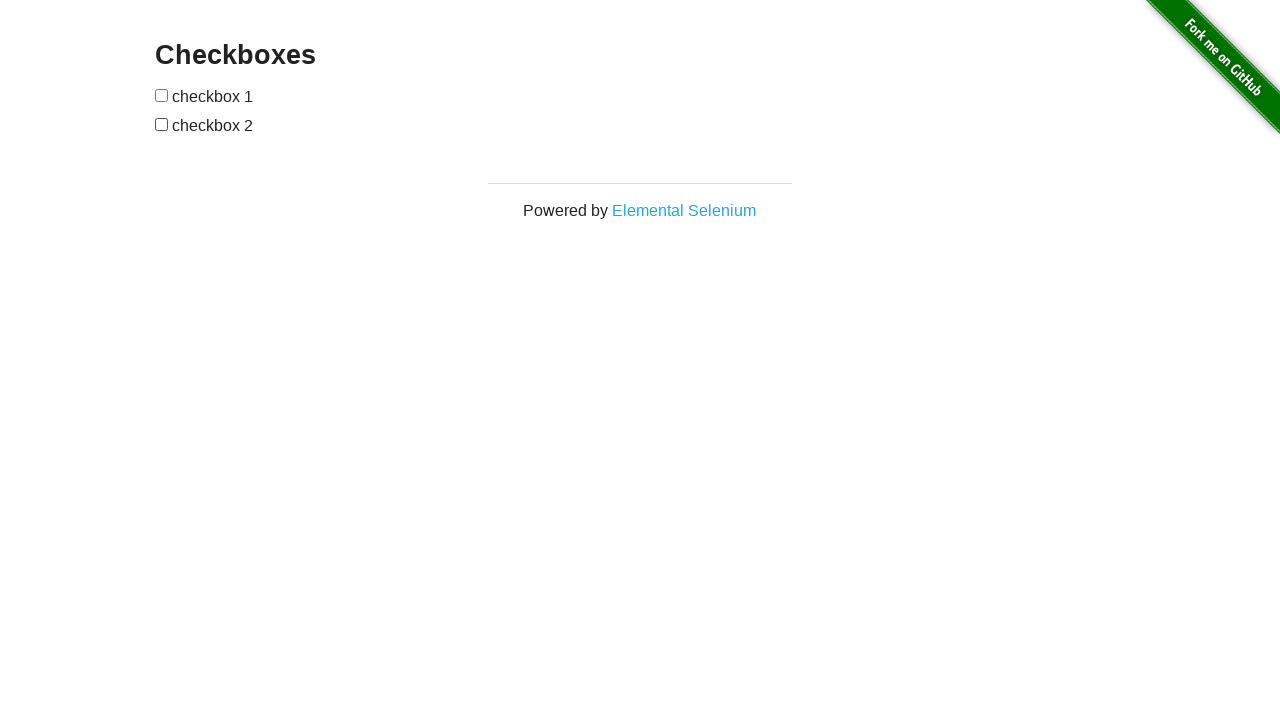

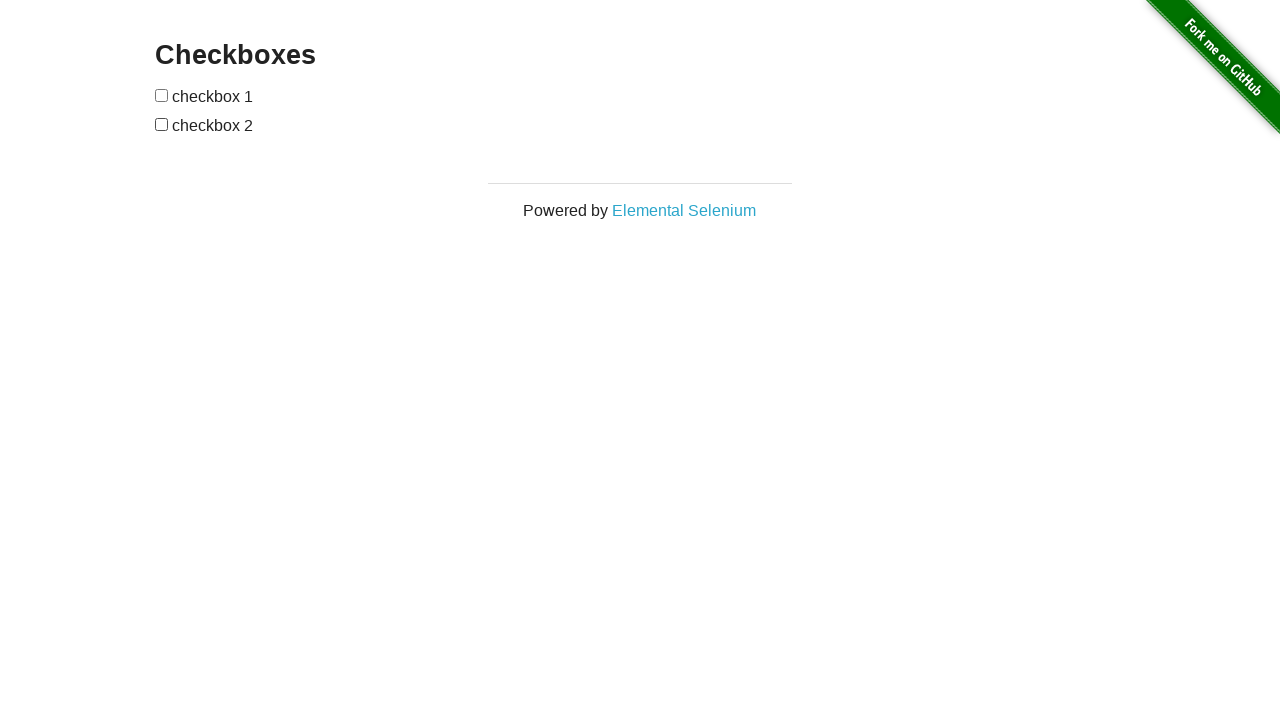